Tests file download functionality by clicking on a download link and verifying the download completes

Starting URL: https://testcenter.techproeducation.com/index.php?page=file-download

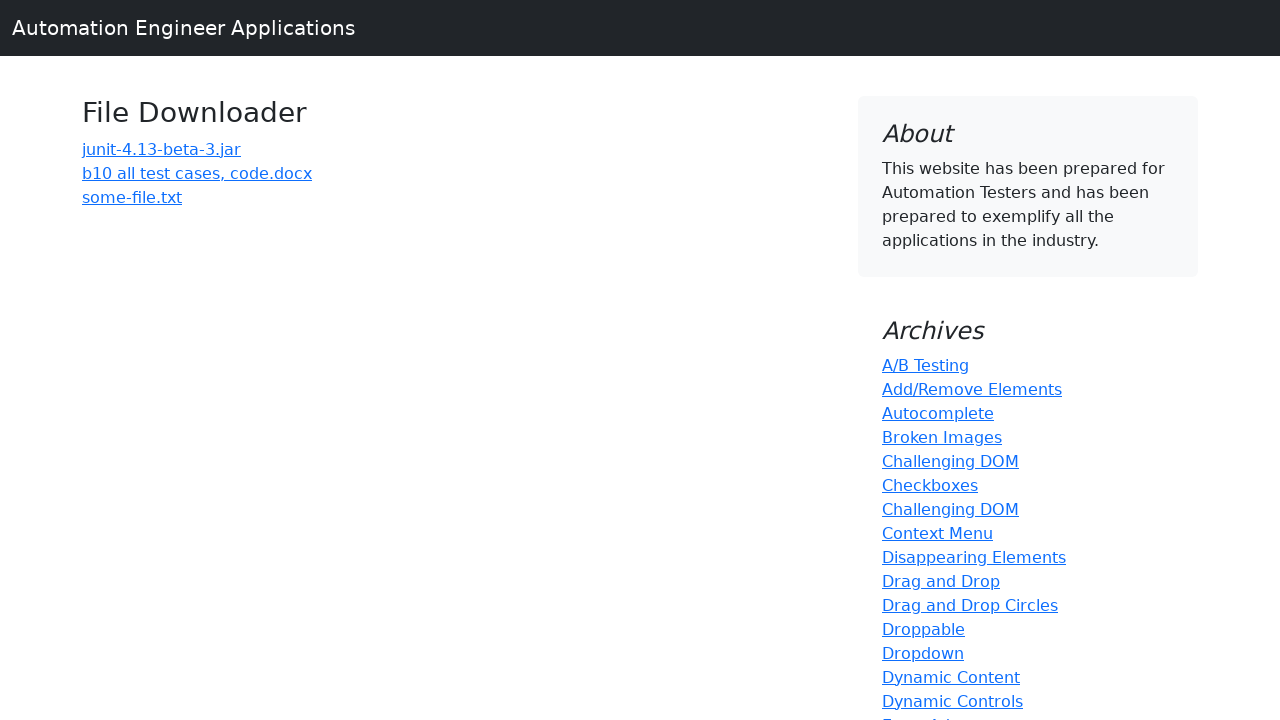

Clicked on download link for 'b10 all test cases, code.docx' at (197, 173) on text='b10 all test cases, code.docx'
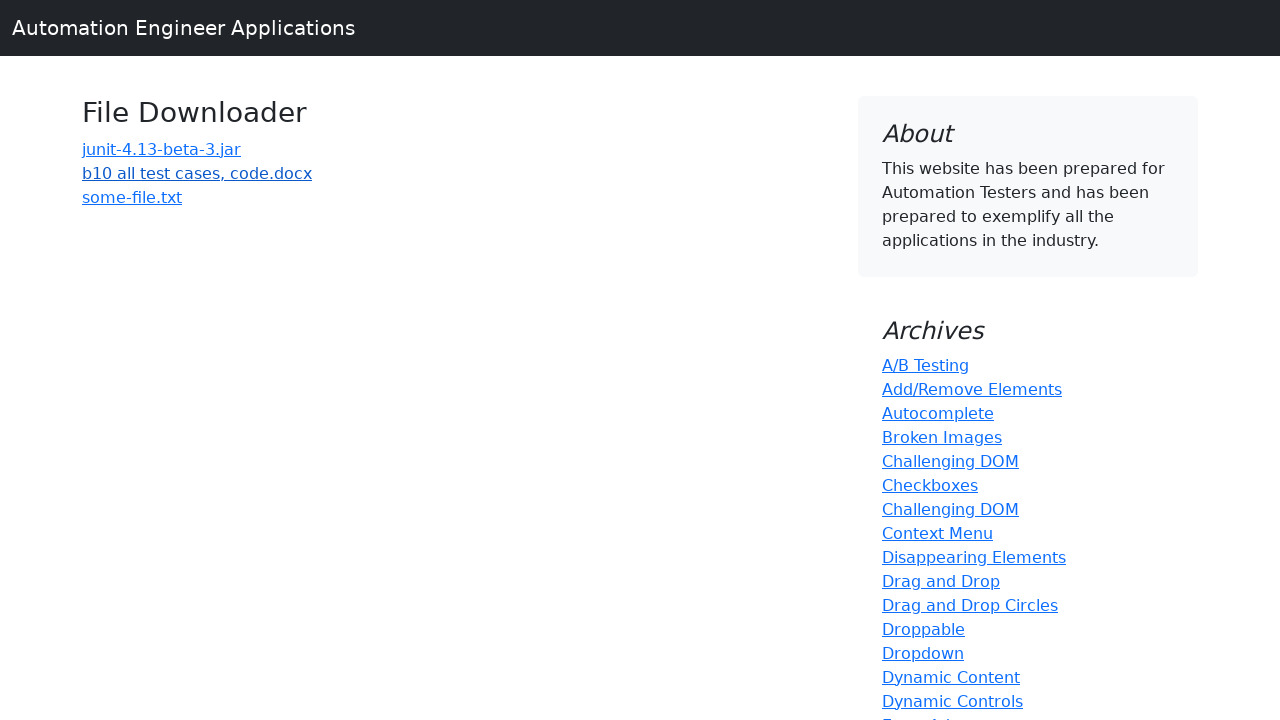

Waited for download to initiate
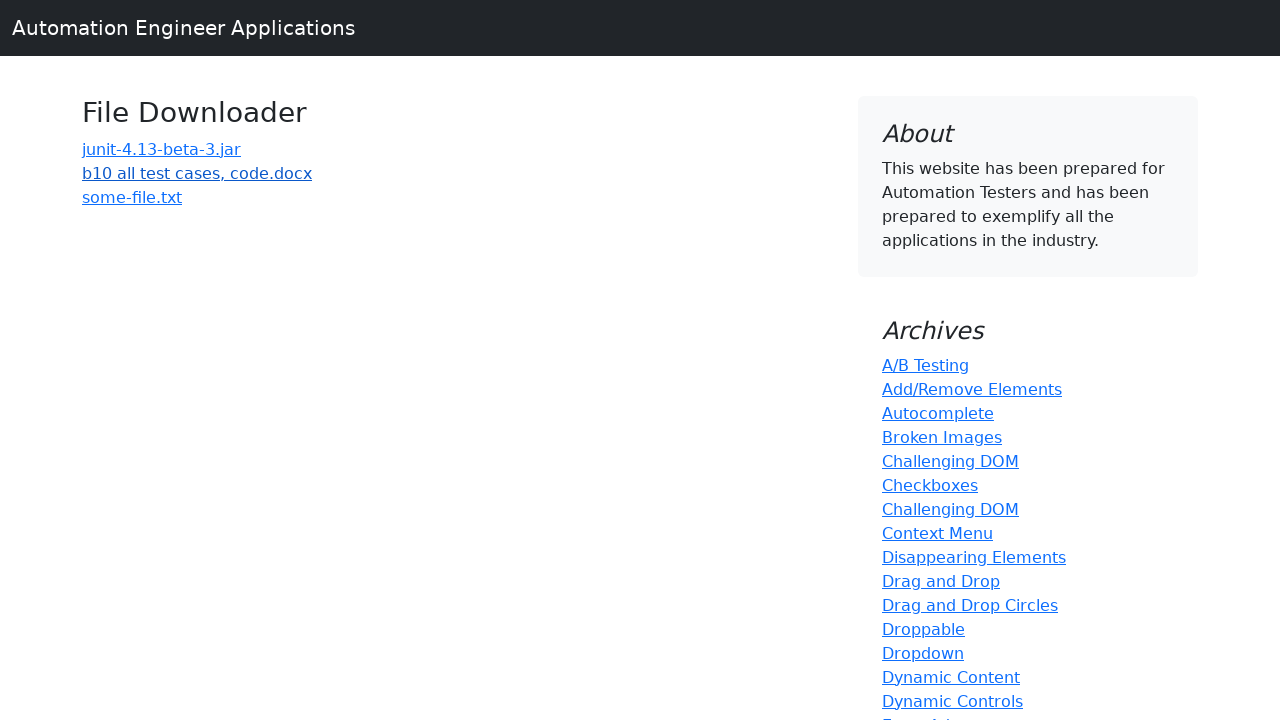

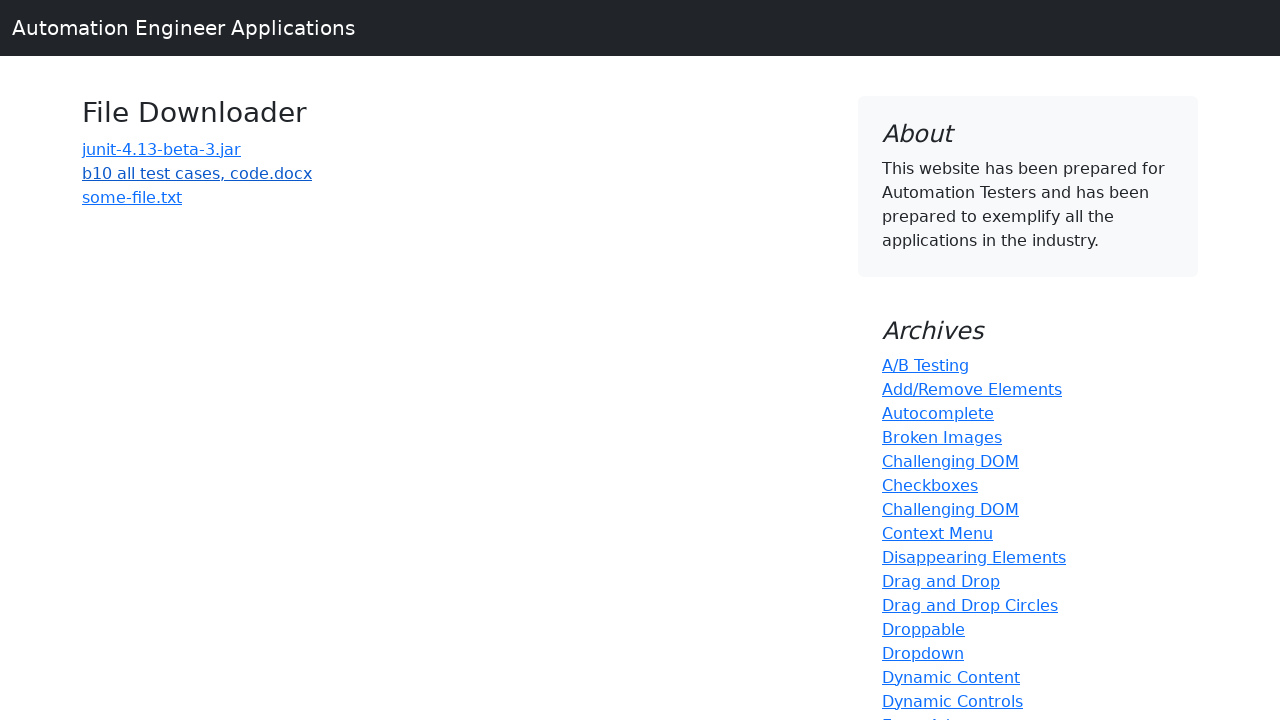